Demonstrates drag and drop by offset, dragging an element to a specific coordinate position

Starting URL: https://crossbrowsertesting.github.io/drag-and-drop

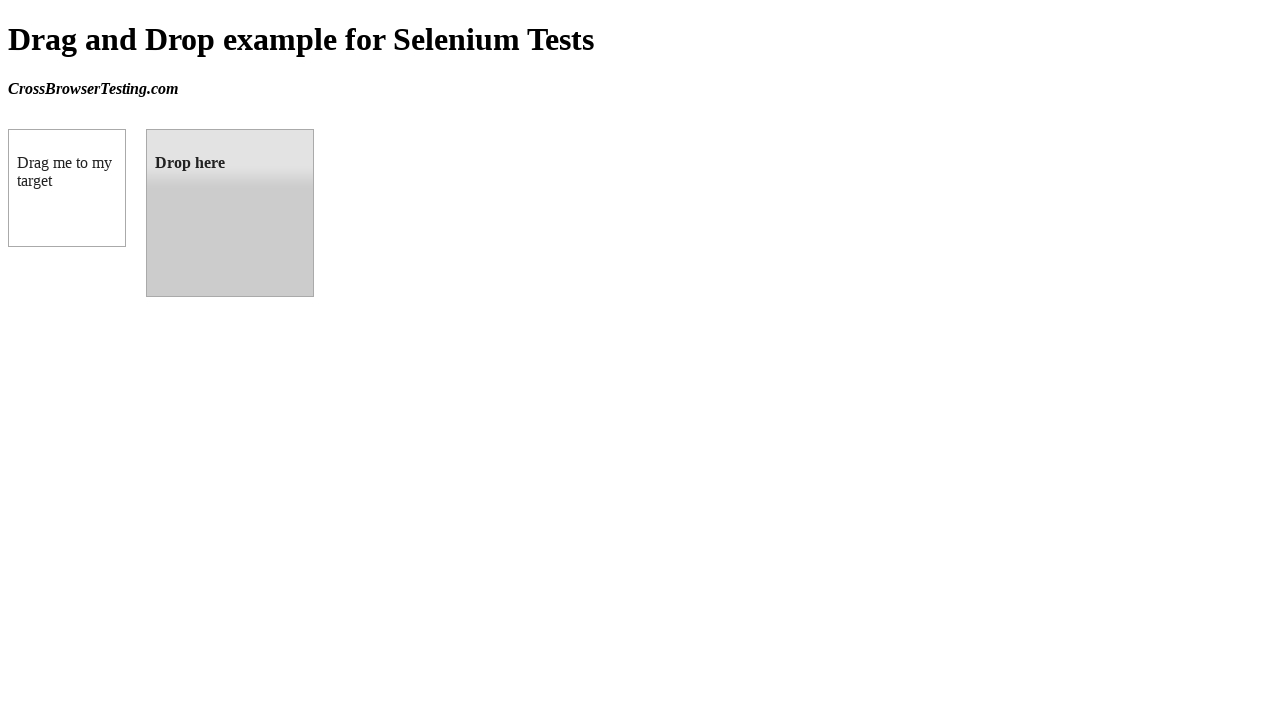

Navigated to drag and drop demo page
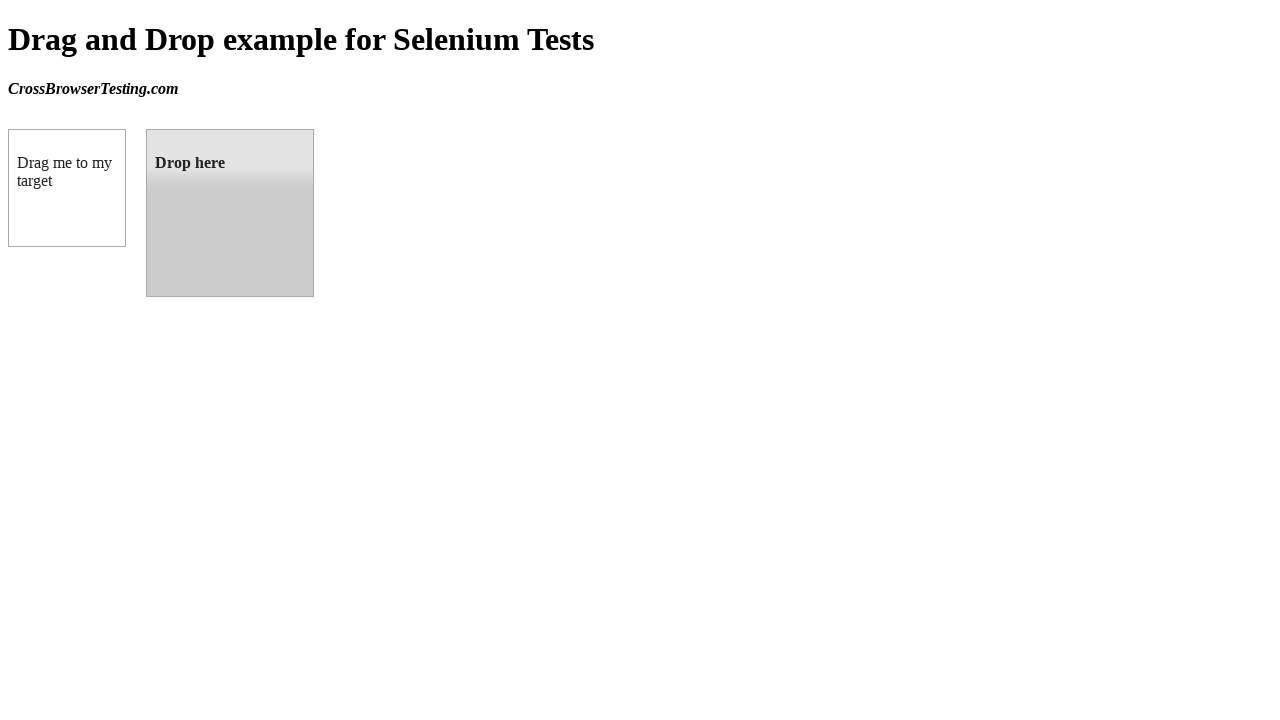

Located draggable source element
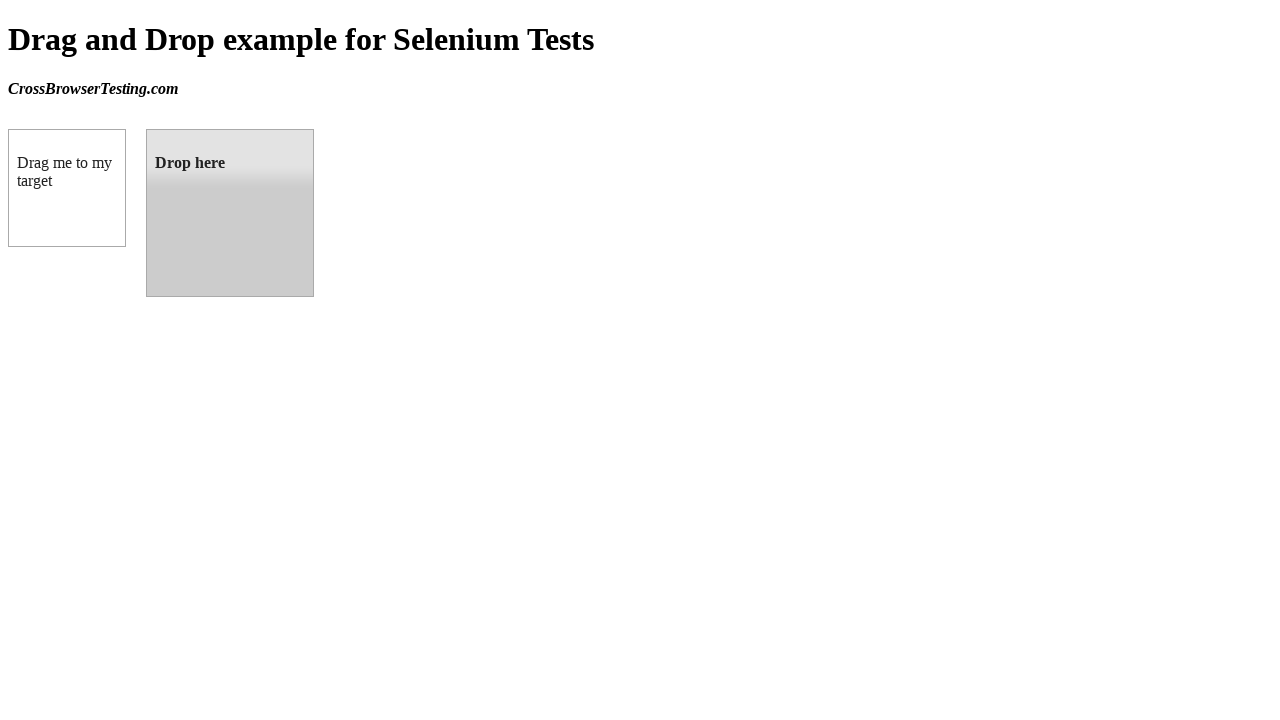

Located droppable target element
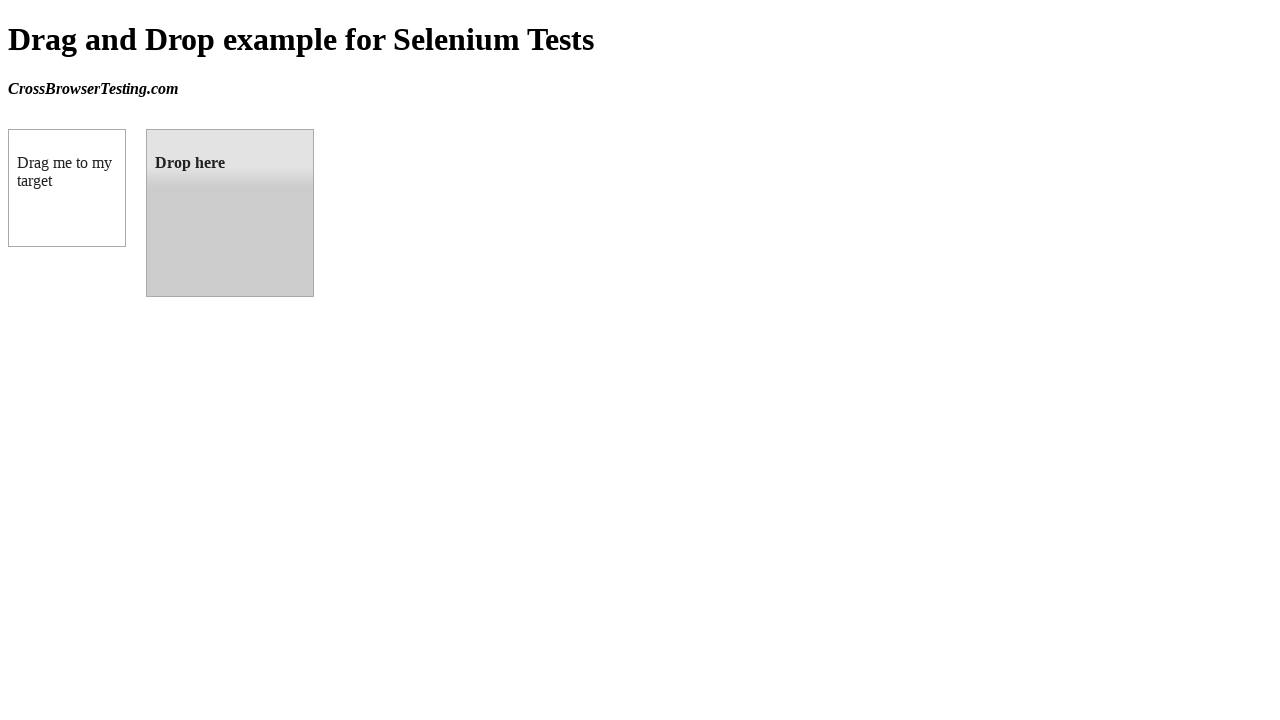

Retrieved bounding box coordinates of target element
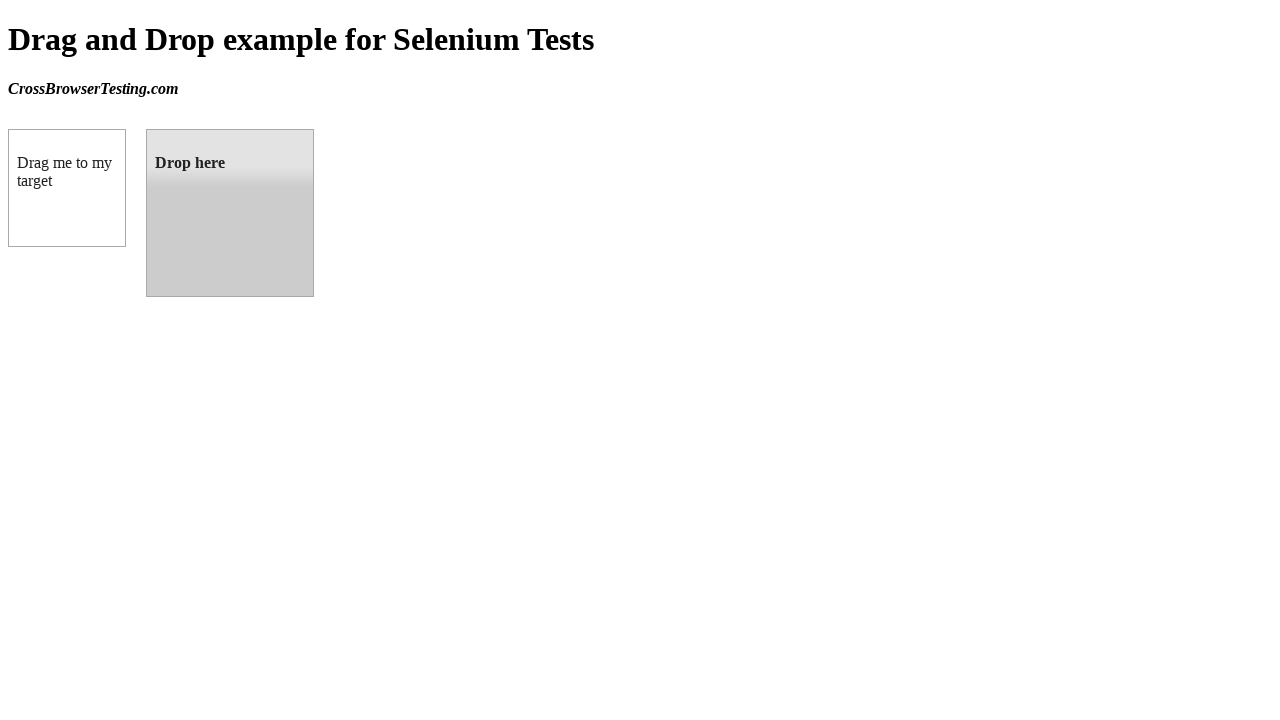

Dragged source element to target element position at (230, 213)
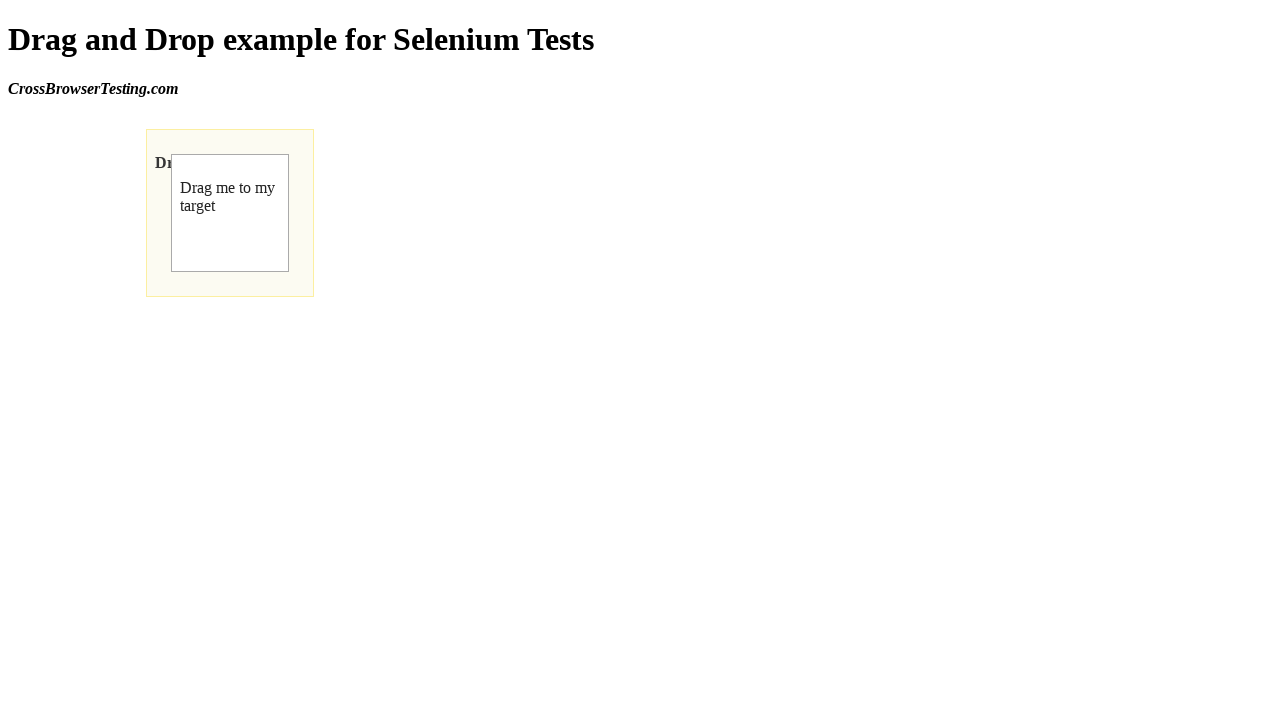

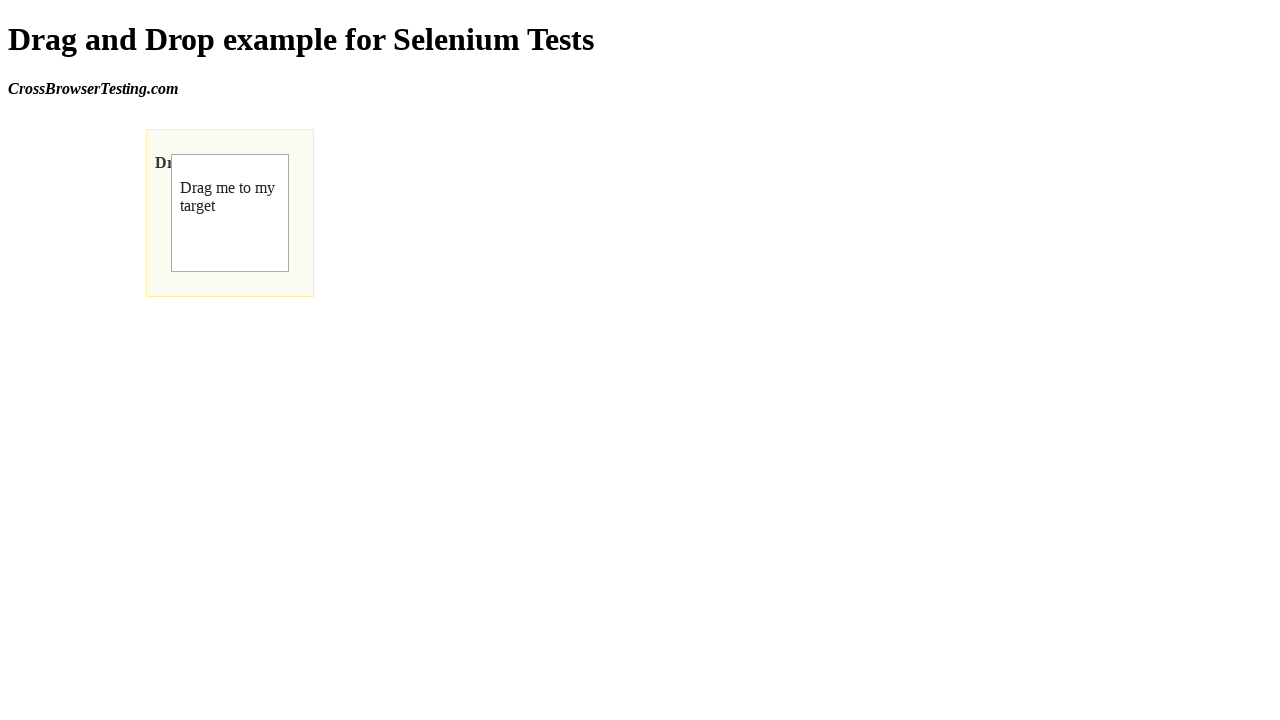